Tests date picker functionality by navigating to the date picker demo page and filling in birthday and date range inputs with specific dates

Starting URL: https://www.lambdatest.com/selenium-playground/

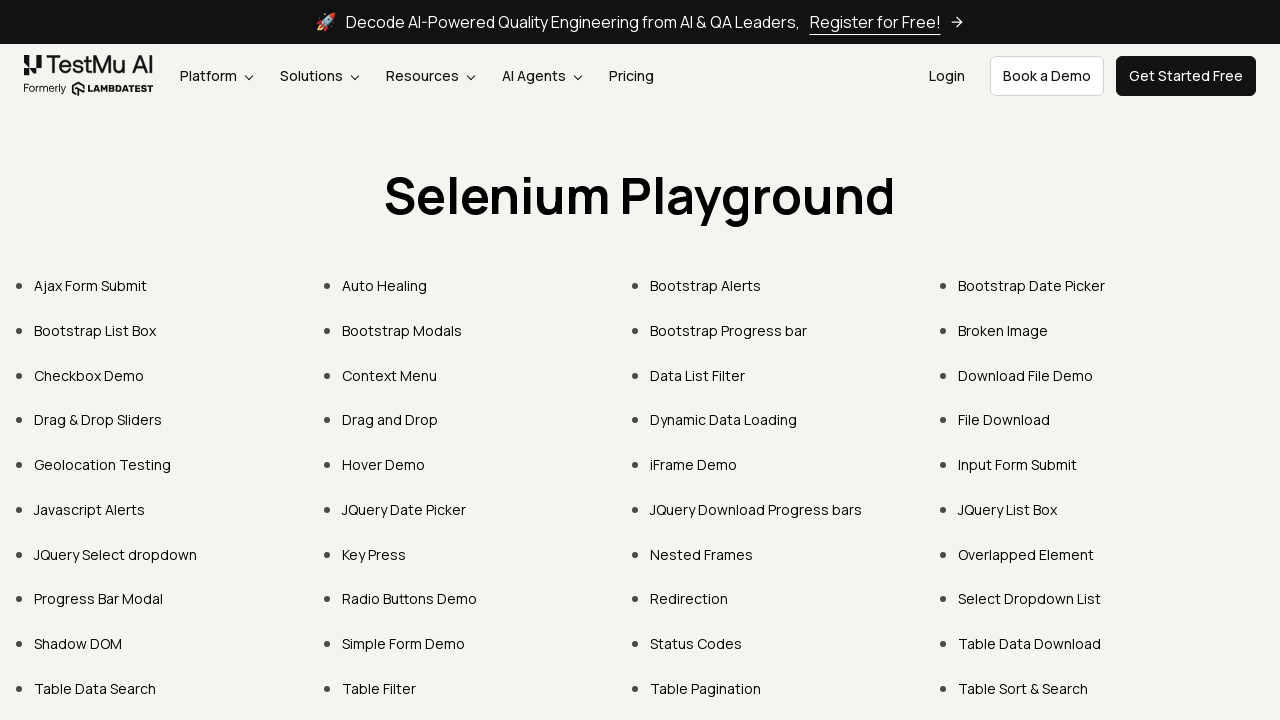

Clicked on the 4th link (Date Picker) in the playground list at (1032, 286) on .pt-10 > a >> nth=3
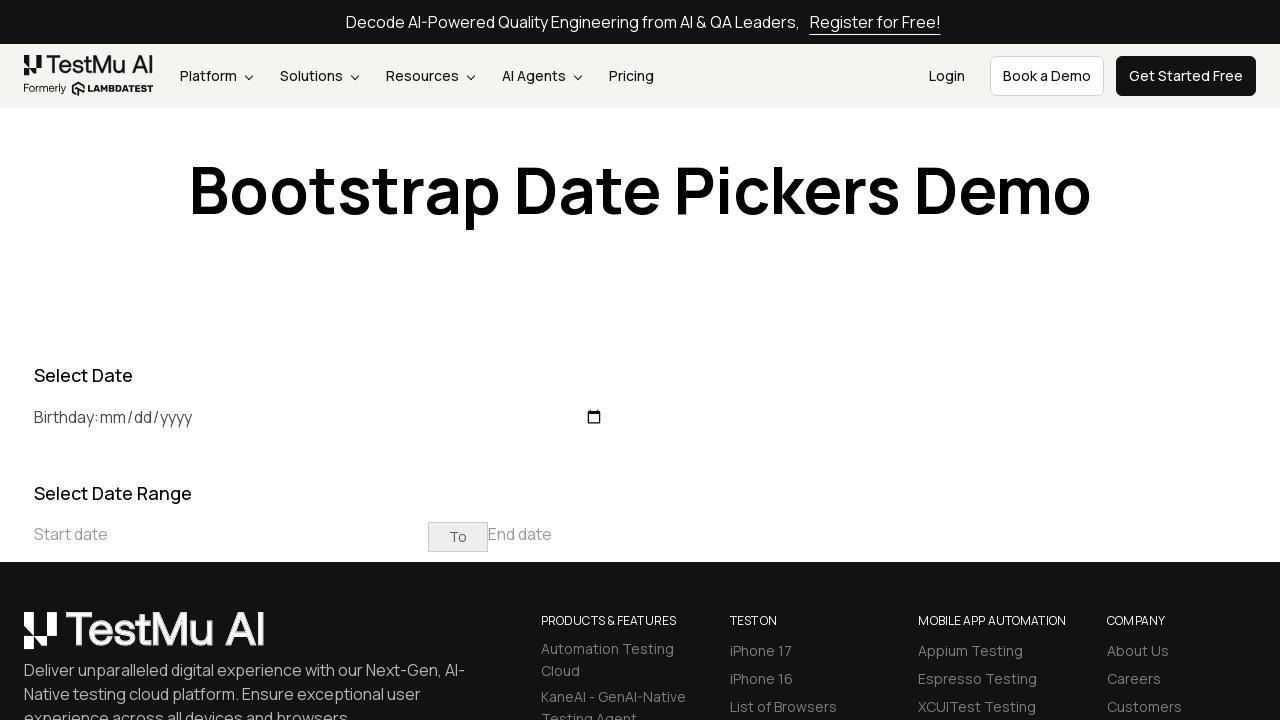

Filled birthday input with date 02/02/2024 on input[id="birthday"]
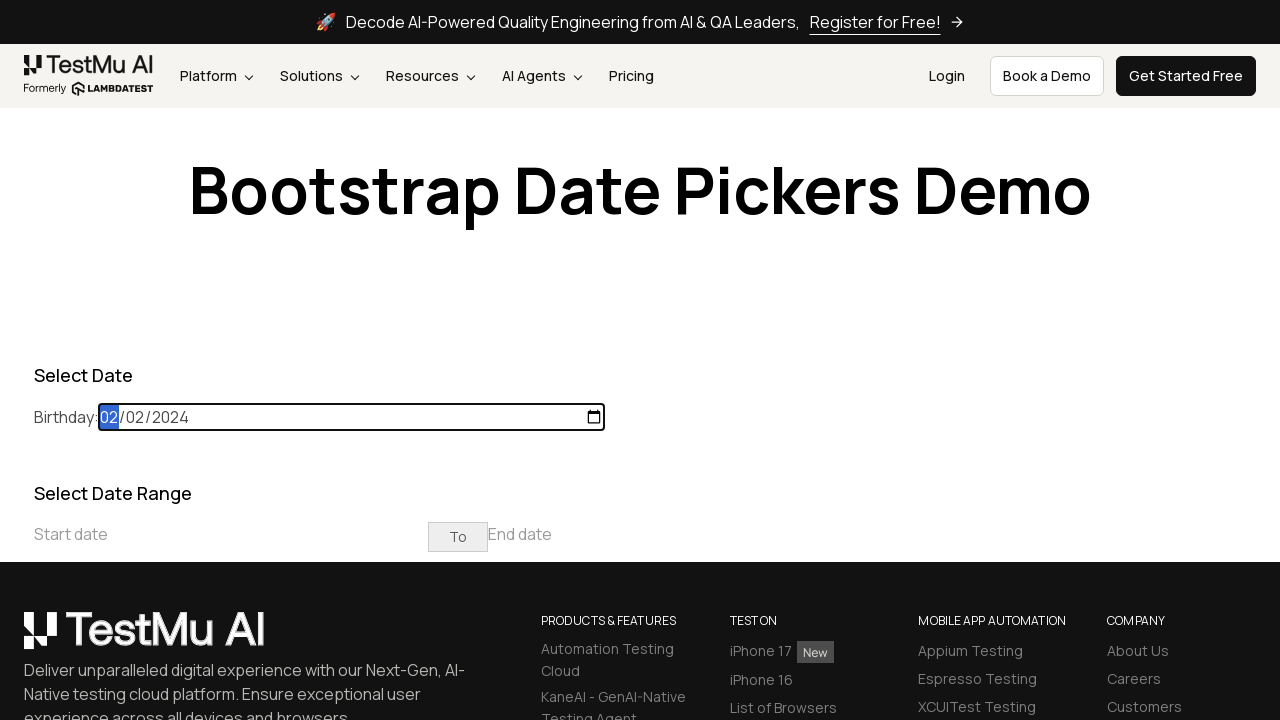

Filled start date input with 02/02/2024 on input[placeholder="Start date"]
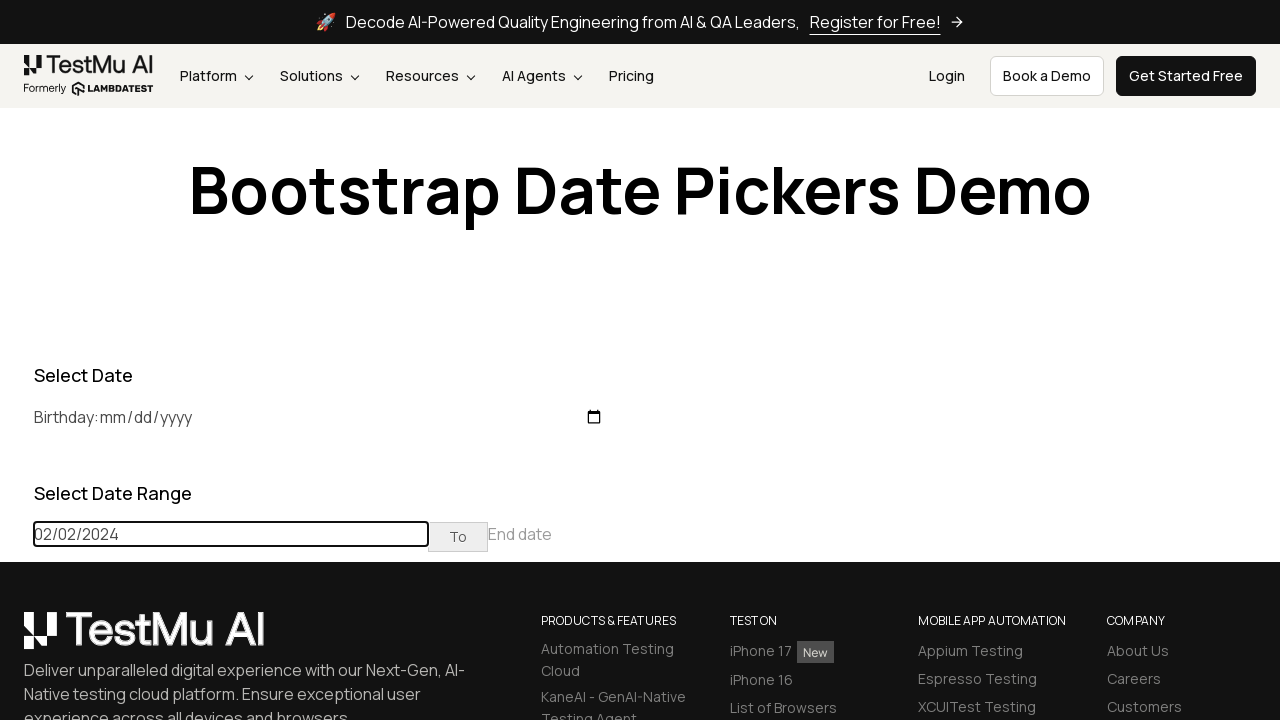

Filled end date input with 02/02/2024 on input[placeholder="End date"]
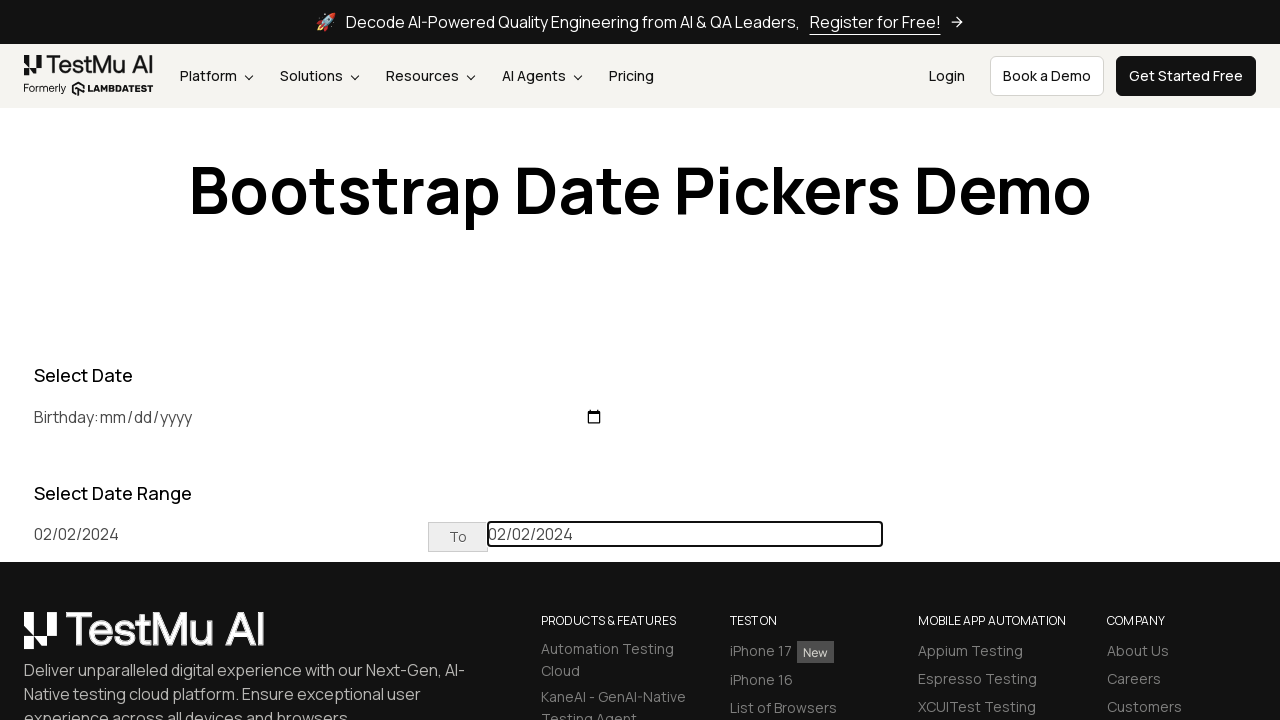

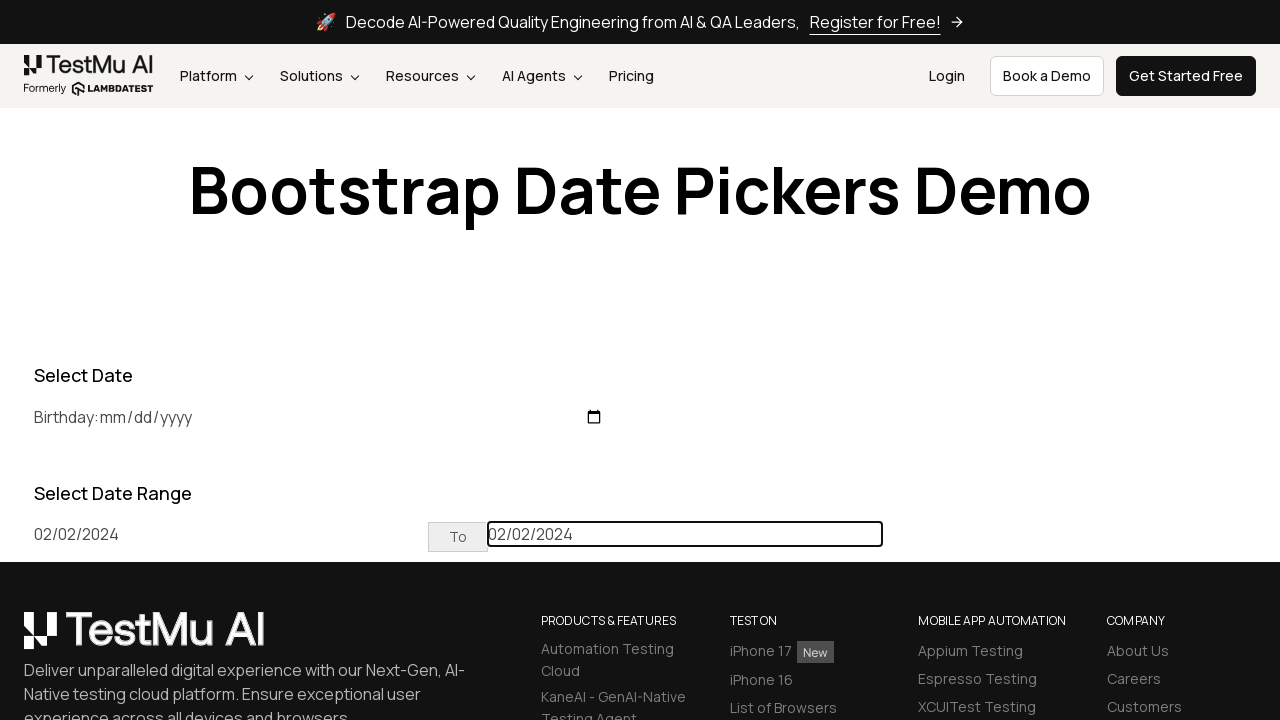